Tests the mortgage calculator's advanced options by clicking to show advanced options, then selecting different start month and year values from dropdown menus. The test iterates through multiple month/year combinations (Aug/2022, Sep/2023, Oct/2024).

Starting URL: https://www.mlcalc.com

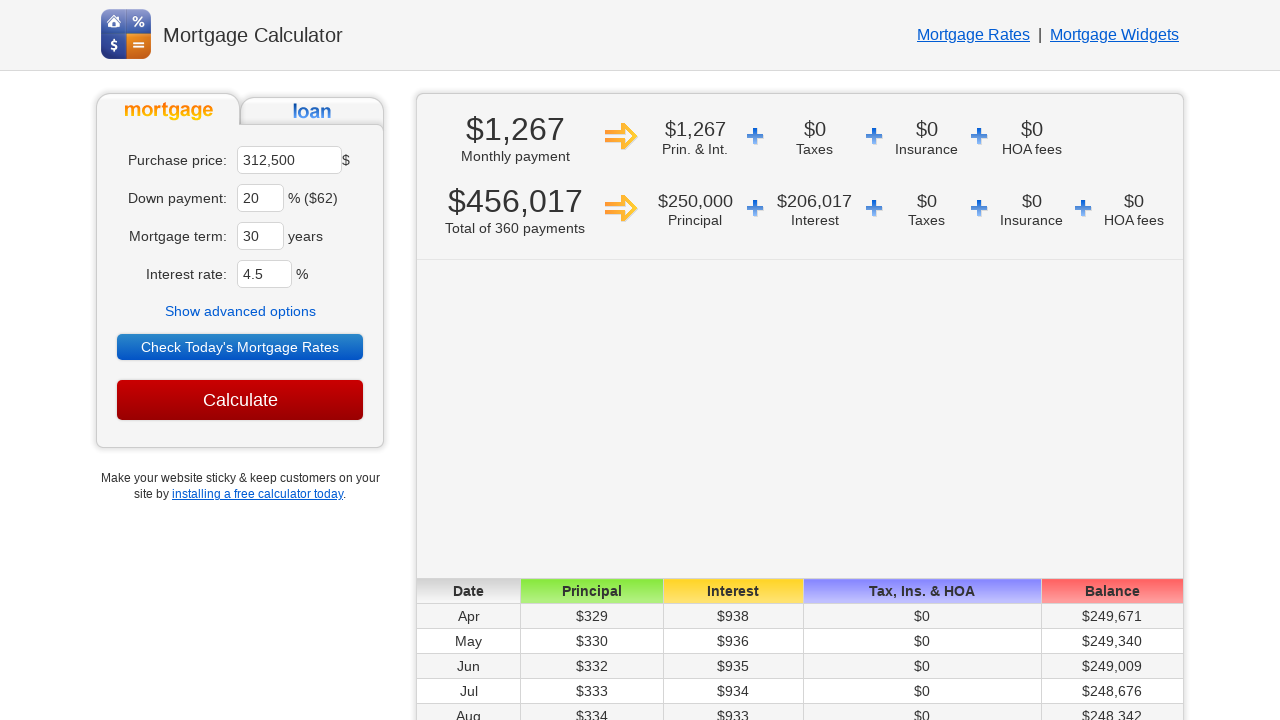

Waited for page to load (networkidle)
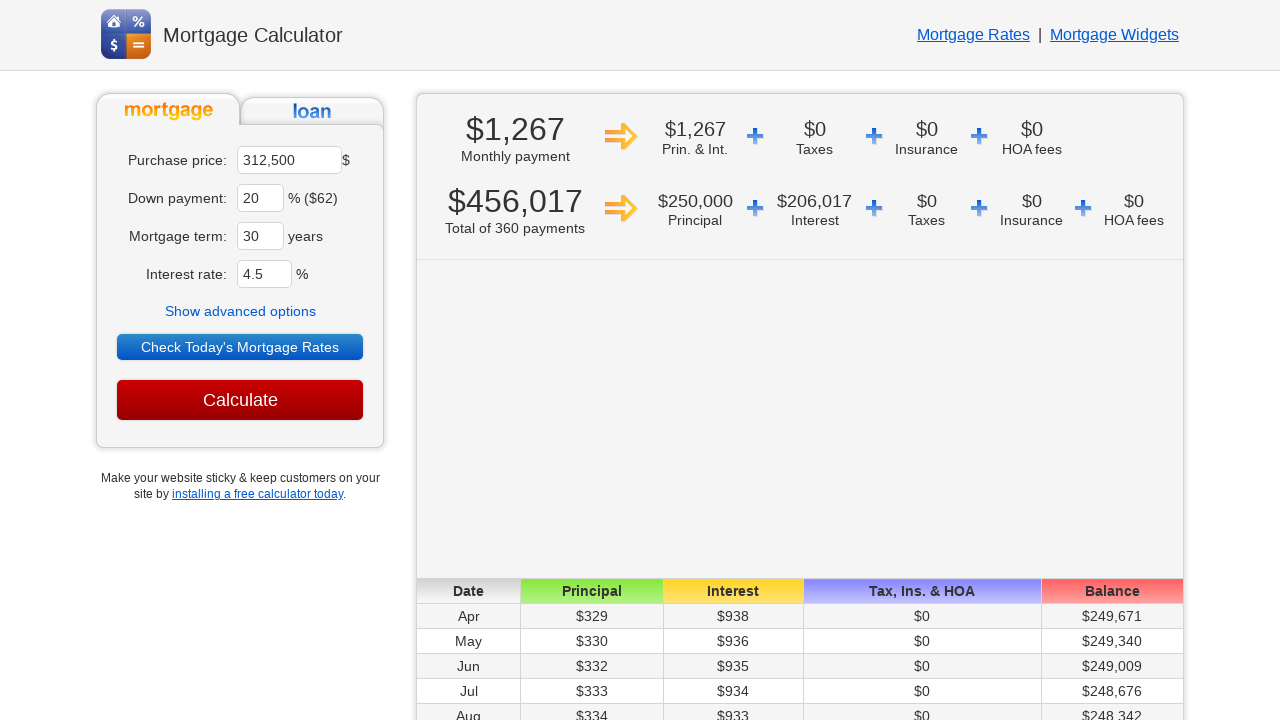

Clicked 'Show advanced options' button at (240, 311) on xpath=//*[text()='Show advanced options']
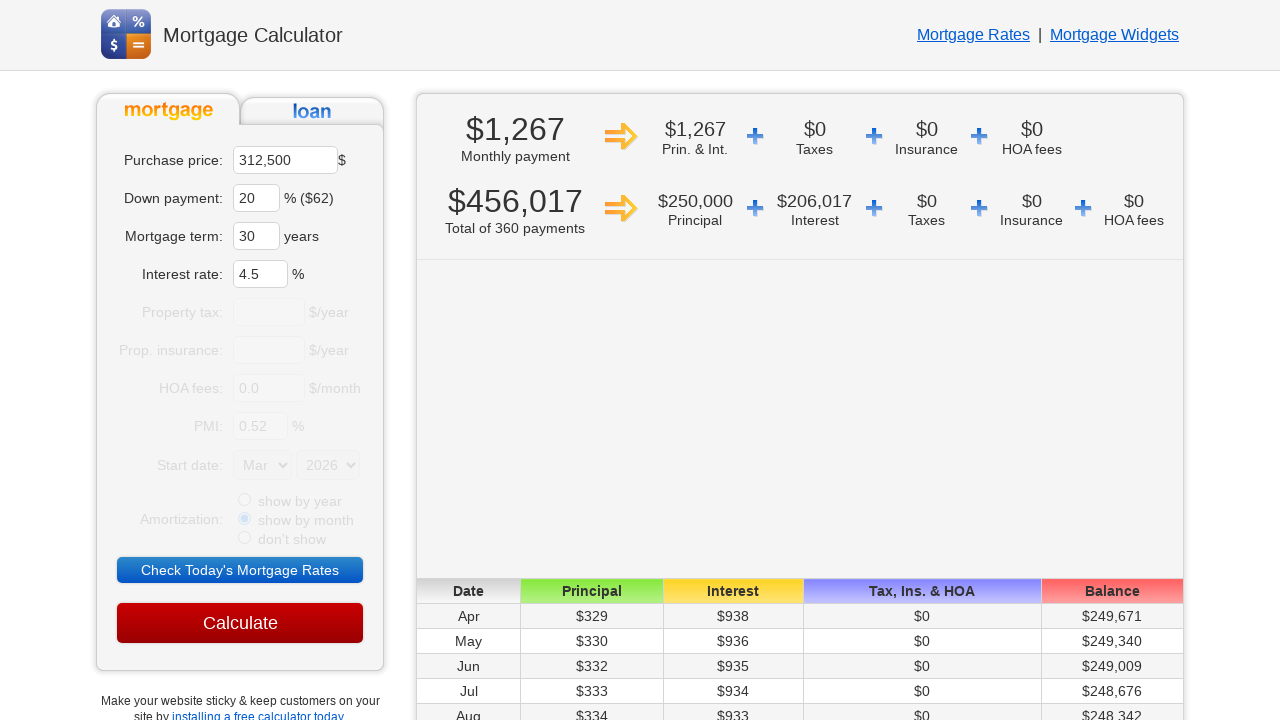

Advanced options section appeared
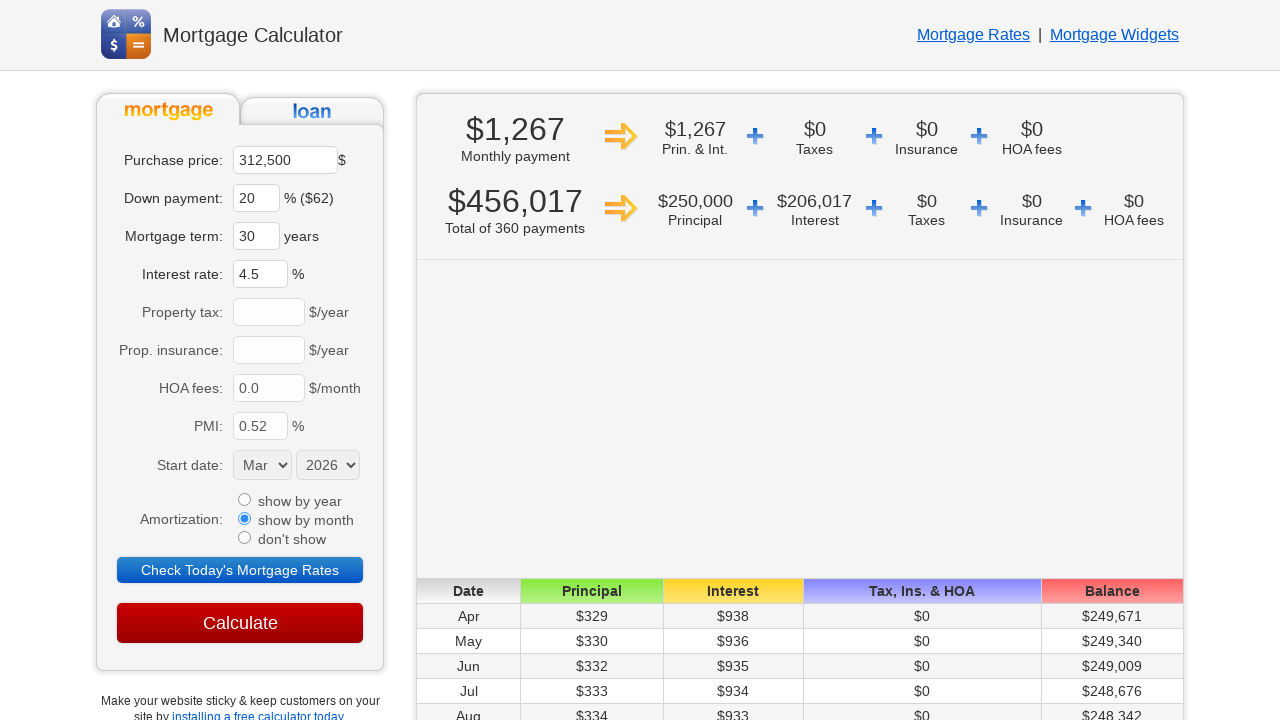

Selected start month 'Aug' from dropdown on select[name='sm']
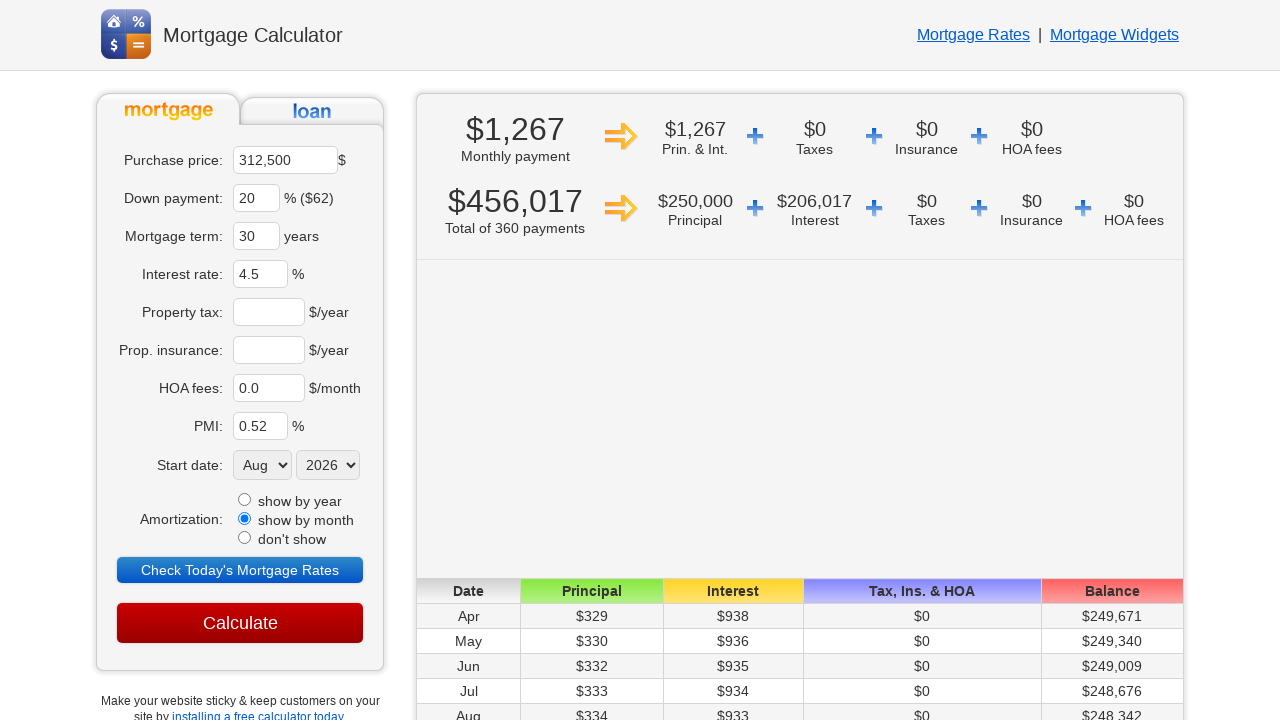

Clicked on start year dropdown at (328, 465) on select[name='sy']
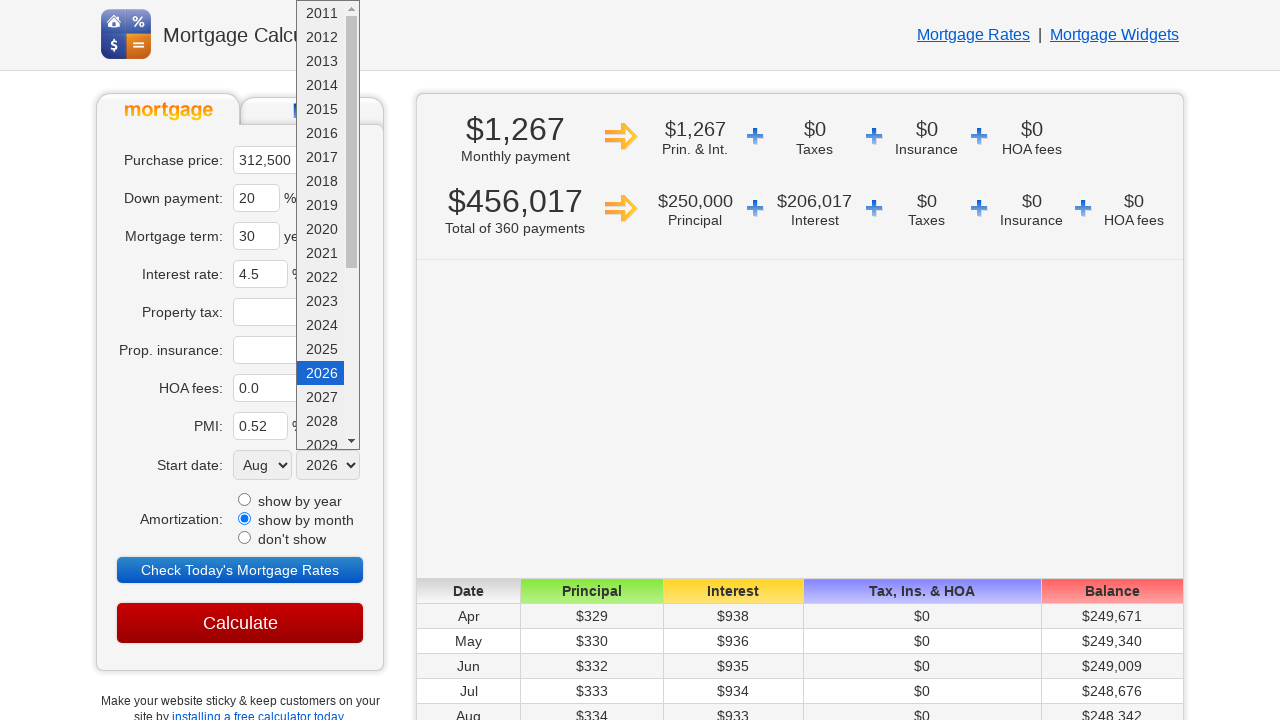

Selected start year '2022' from dropdown on select[name='sy']
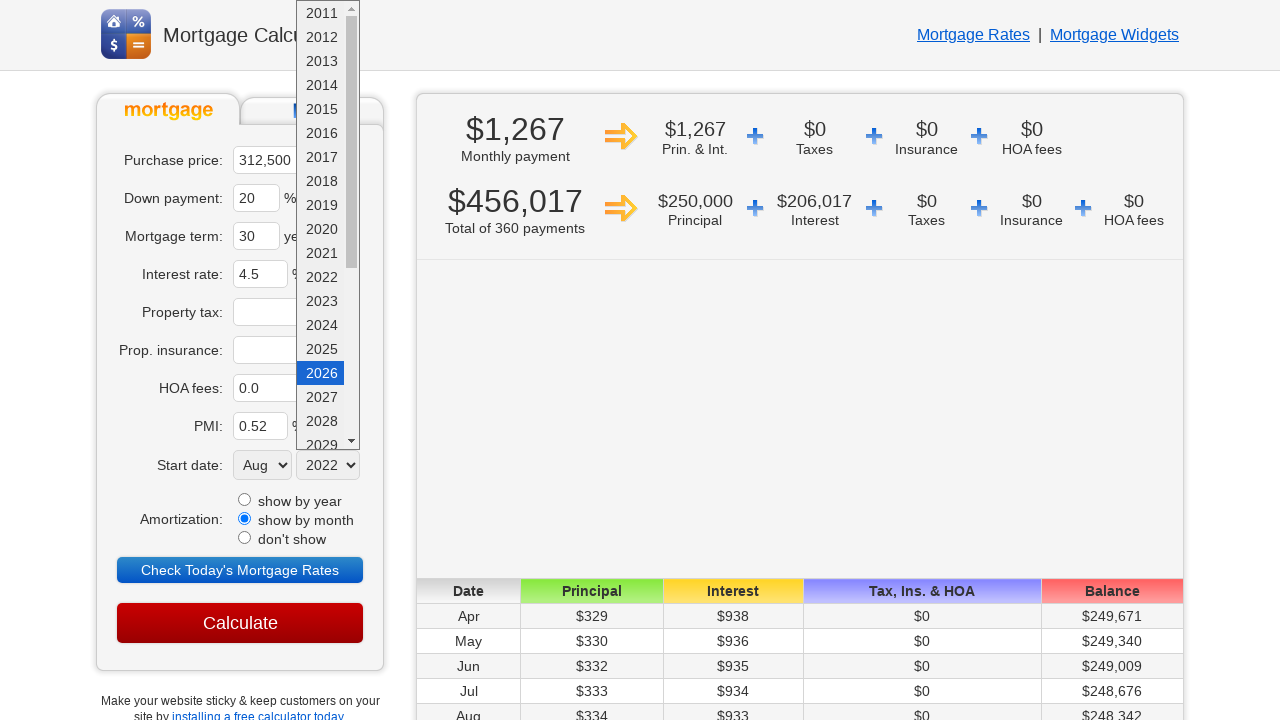

Navigated to mortgage calculator for iteration 2
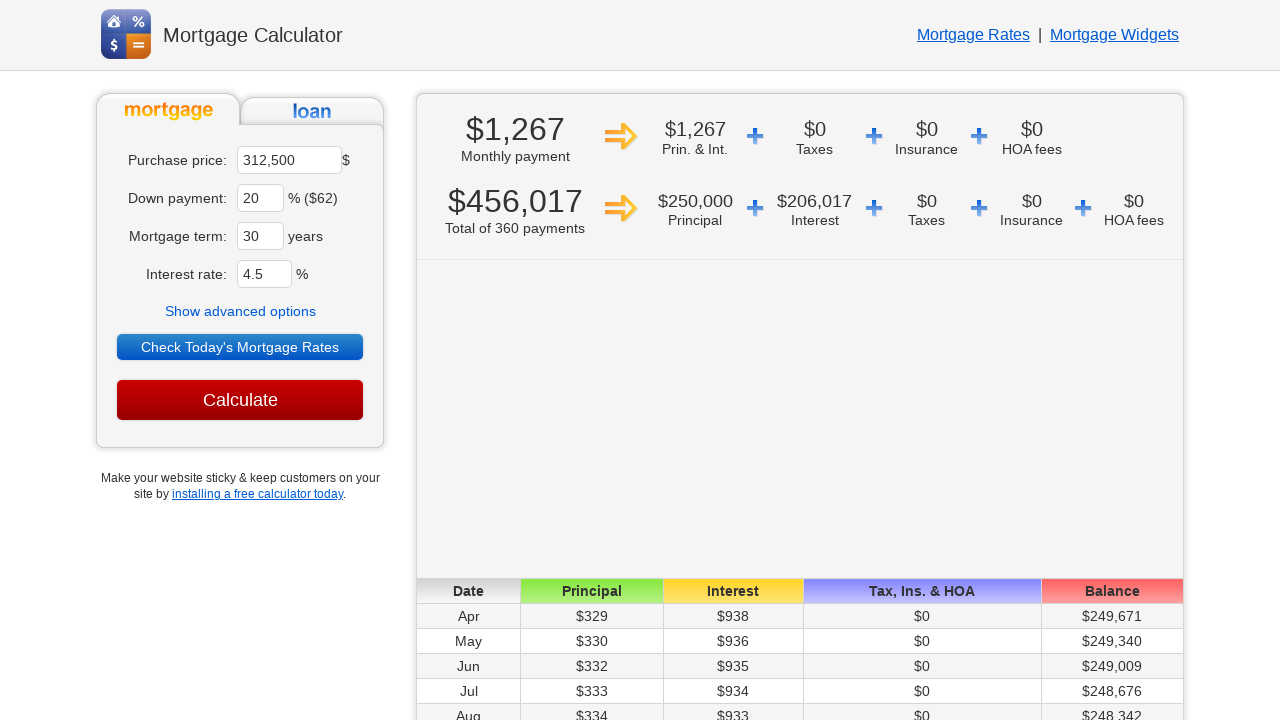

Waited for page to load (networkidle)
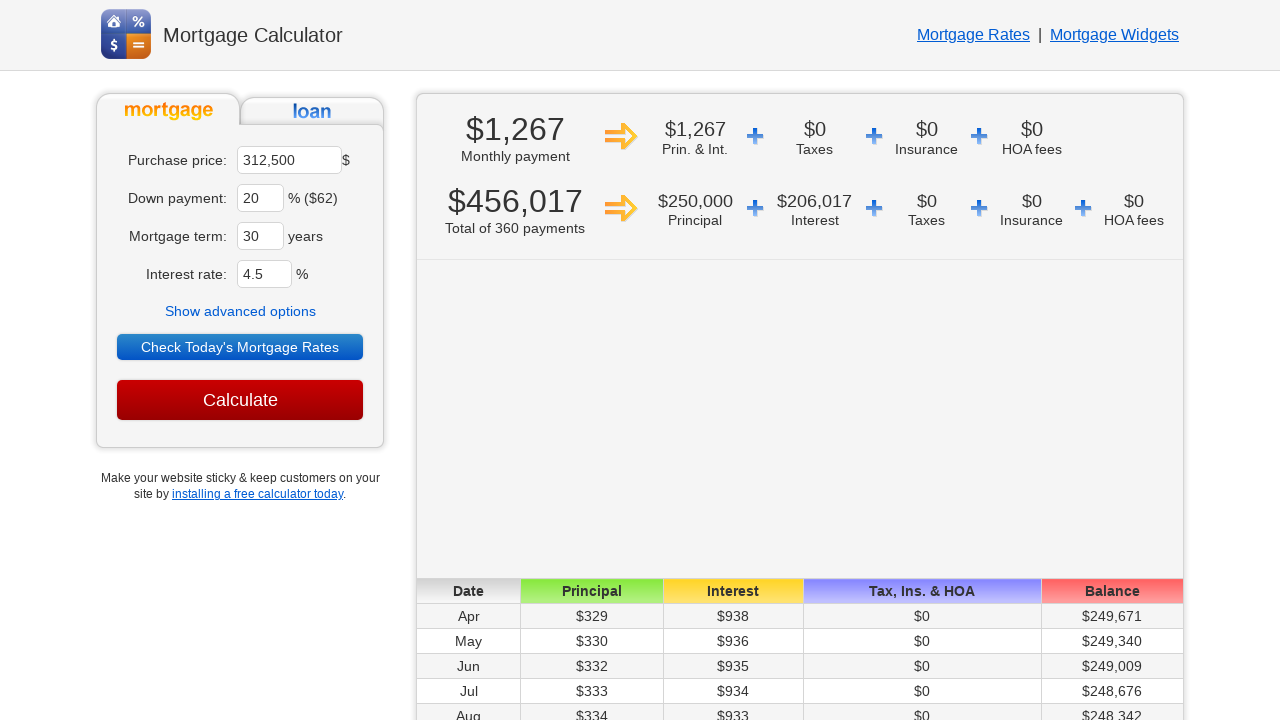

Clicked 'Show advanced options' button at (240, 311) on xpath=//*[text()='Show advanced options']
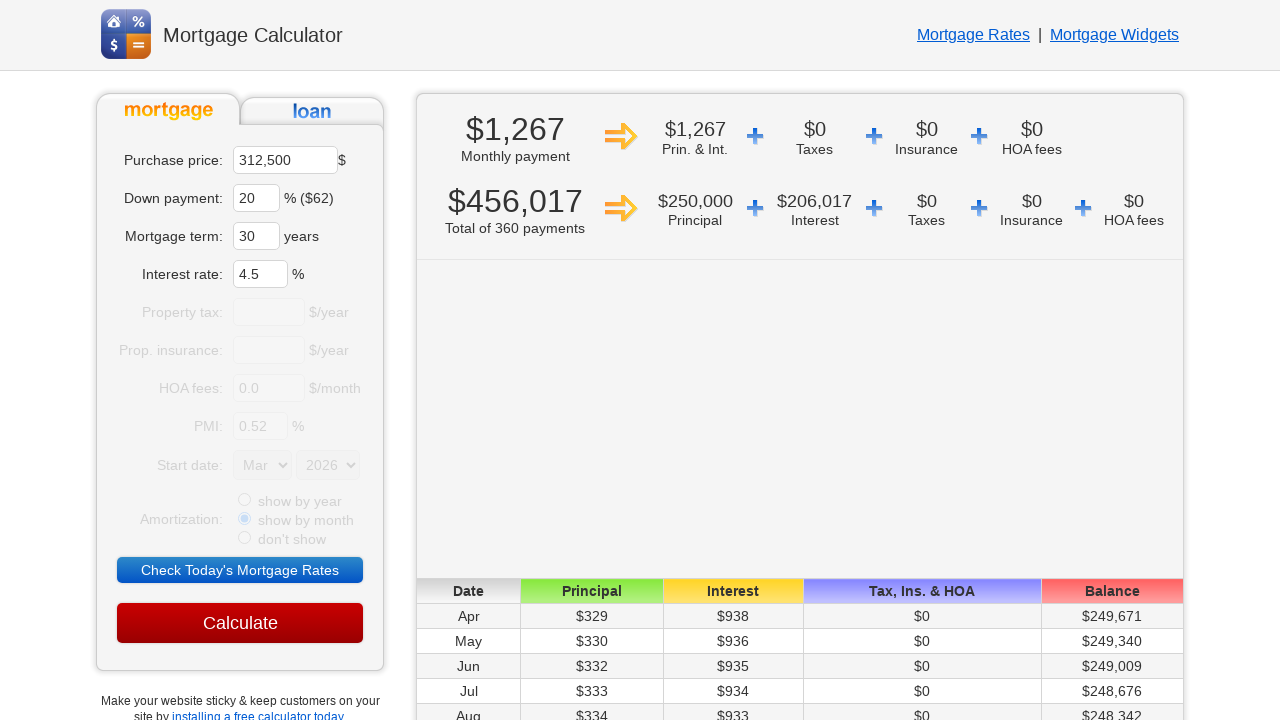

Advanced options section appeared
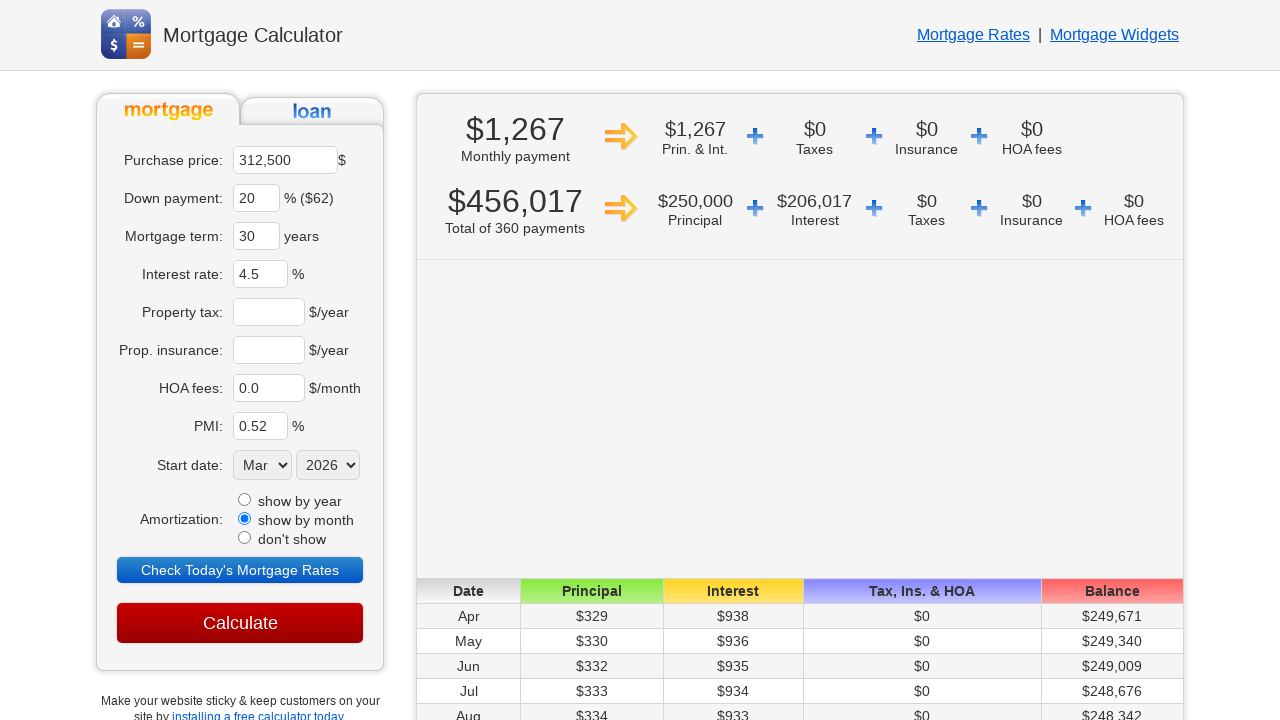

Selected start month 'Sep' from dropdown on select[name='sm']
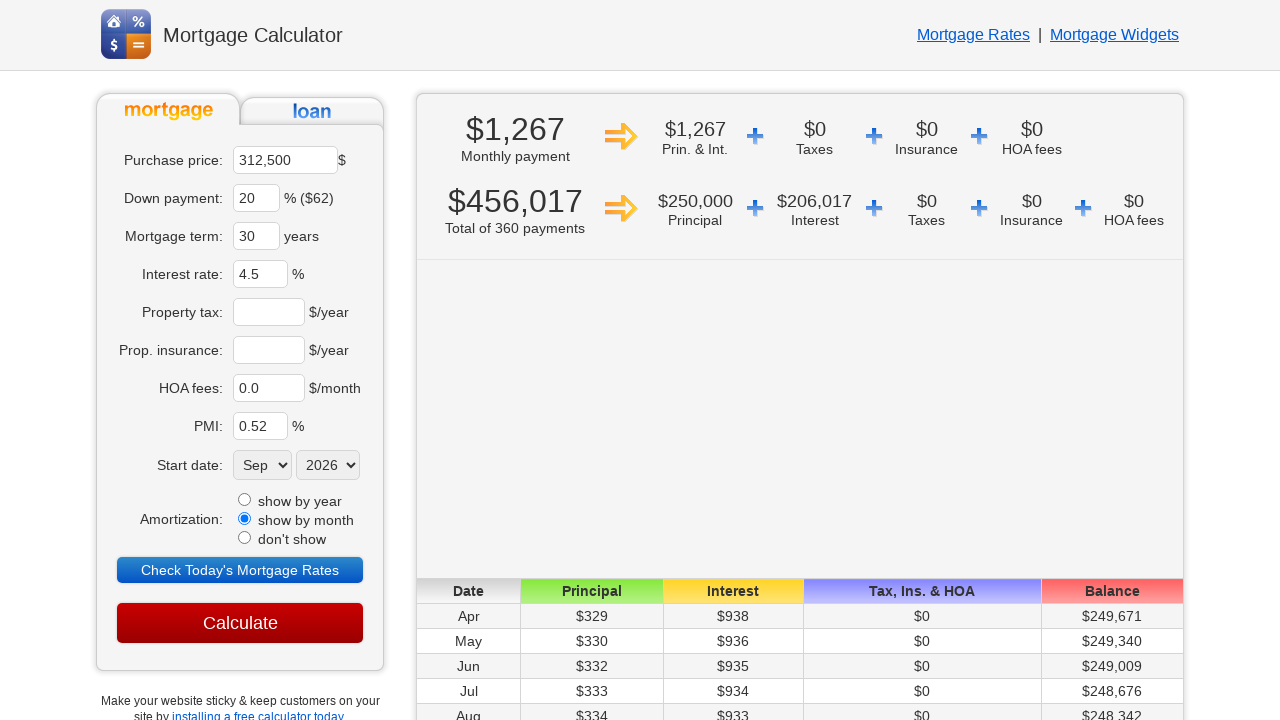

Clicked on start year dropdown at (328, 465) on select[name='sy']
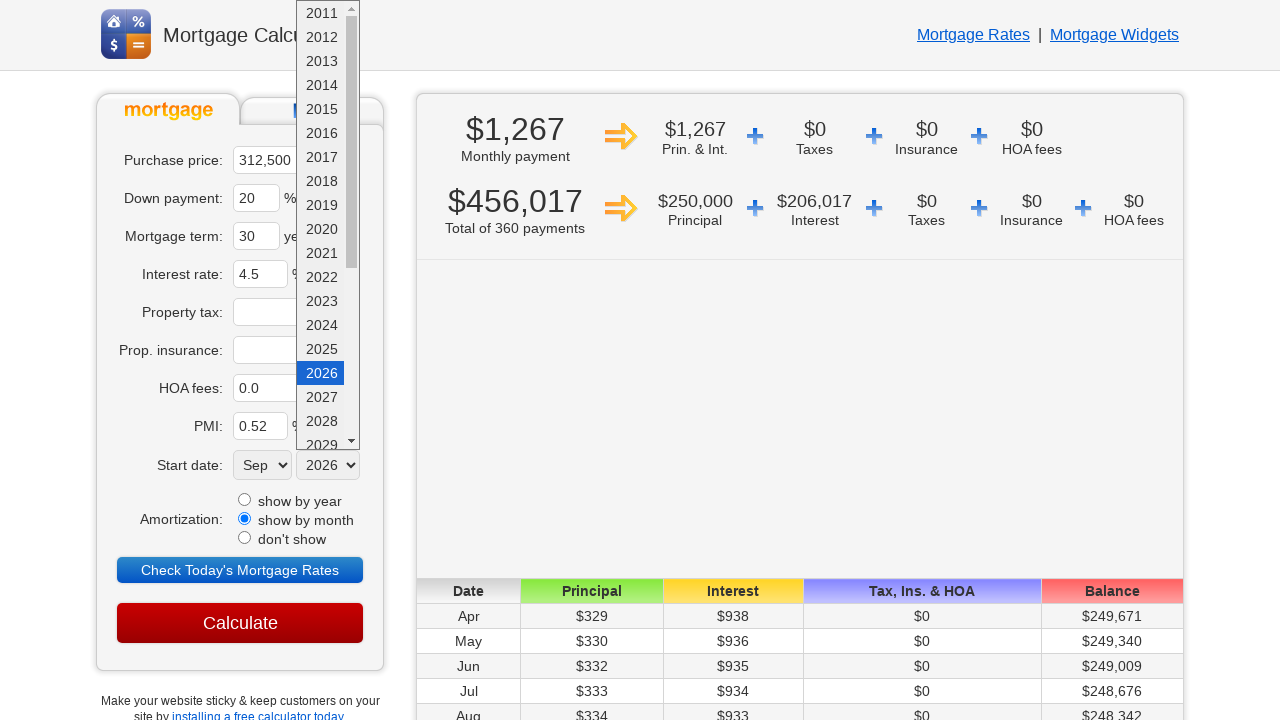

Selected start year '2023' from dropdown on select[name='sy']
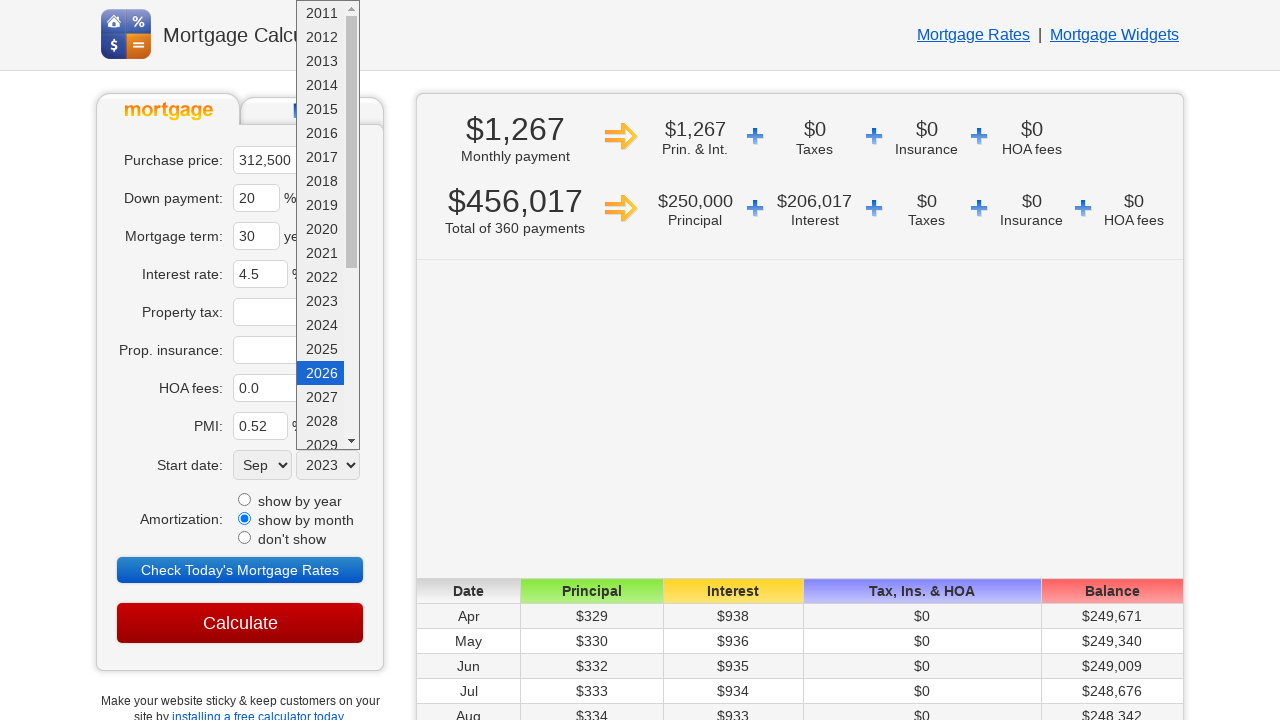

Navigated to mortgage calculator for iteration 3
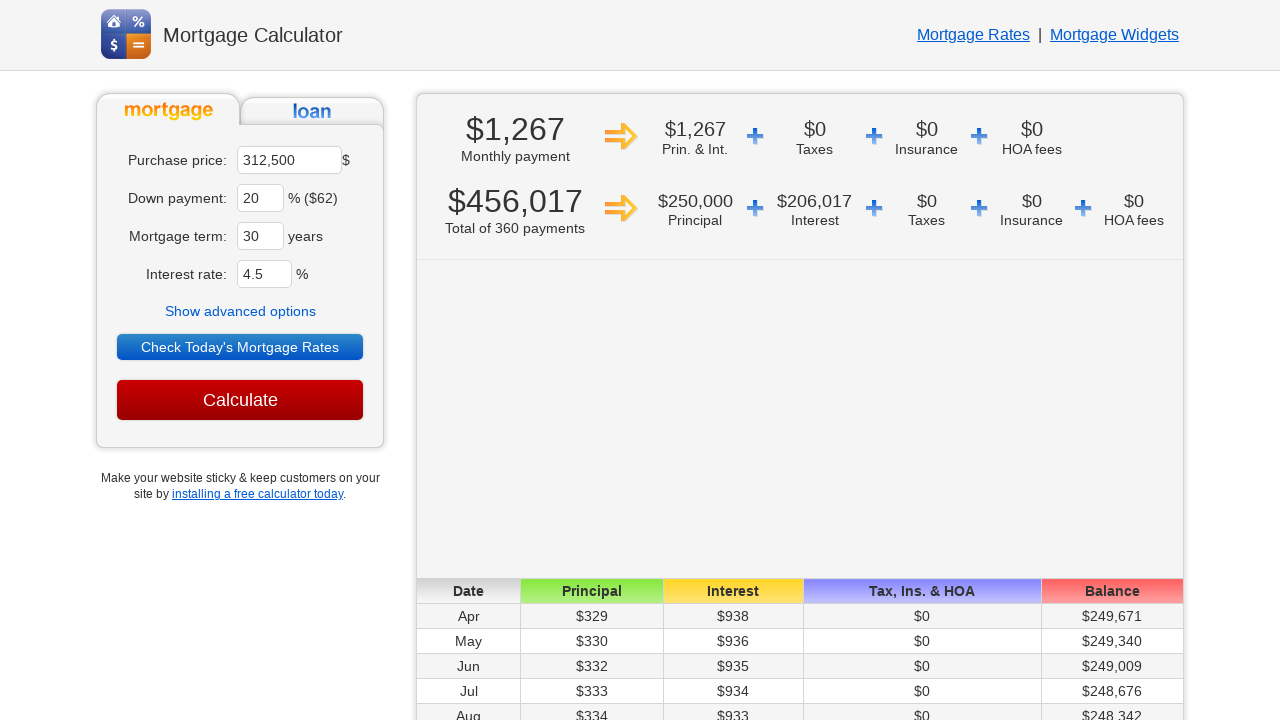

Waited for page to load (networkidle)
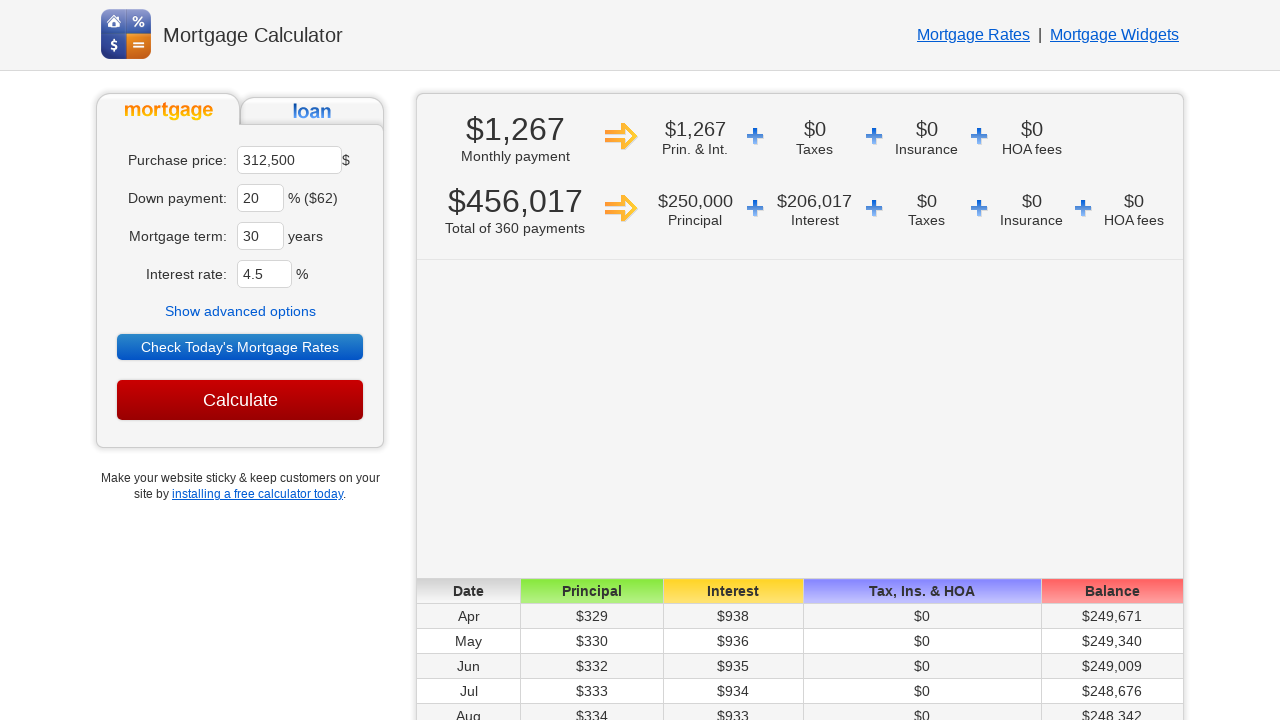

Clicked 'Show advanced options' button at (240, 311) on xpath=//*[text()='Show advanced options']
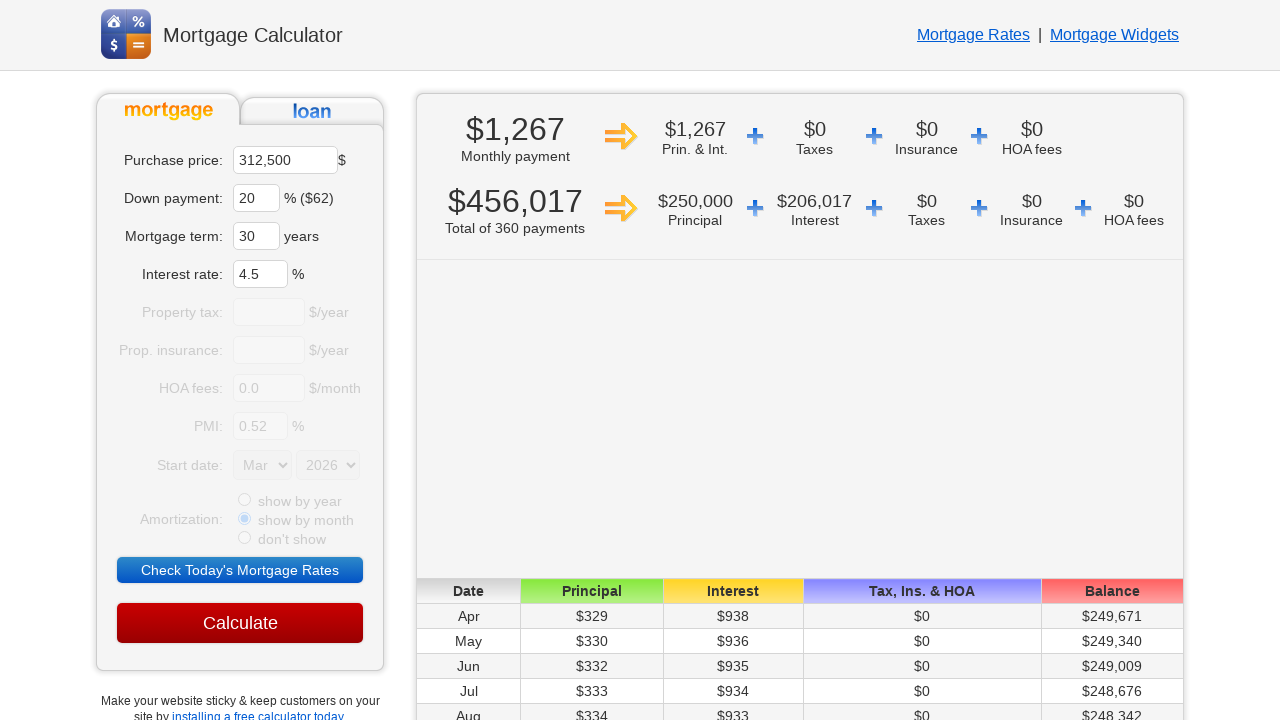

Advanced options section appeared
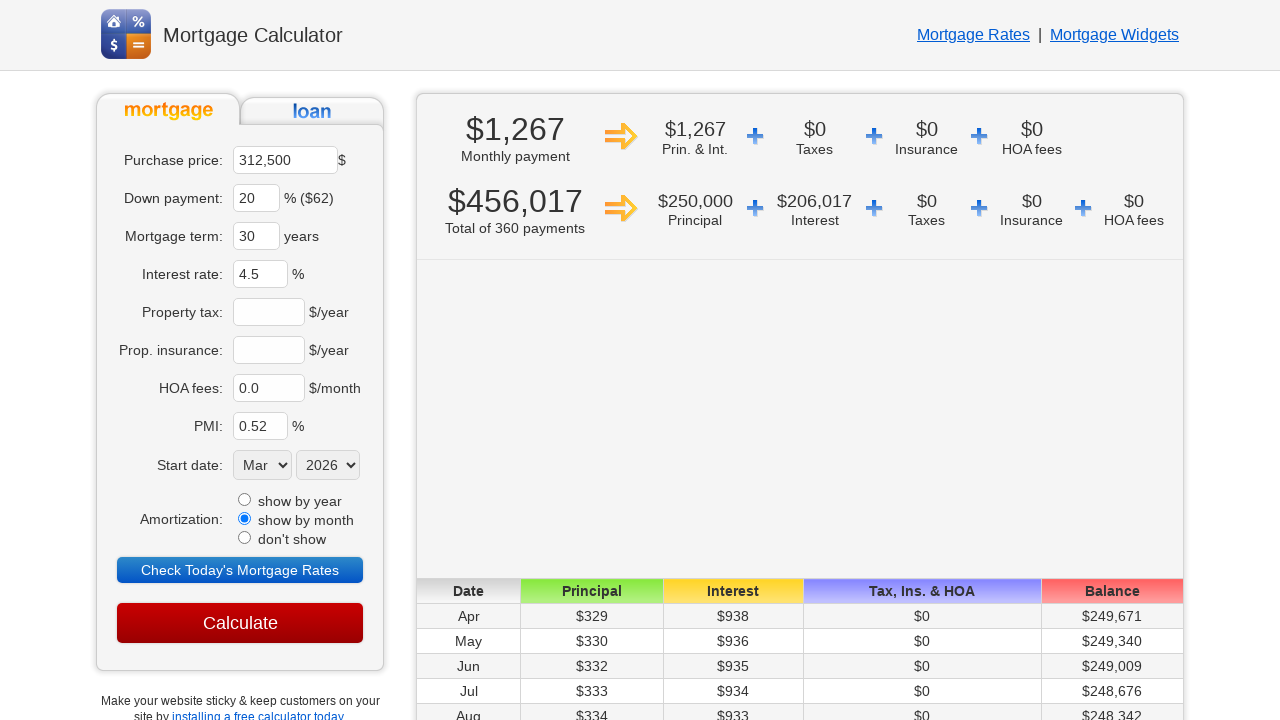

Selected start month 'Oct' from dropdown on select[name='sm']
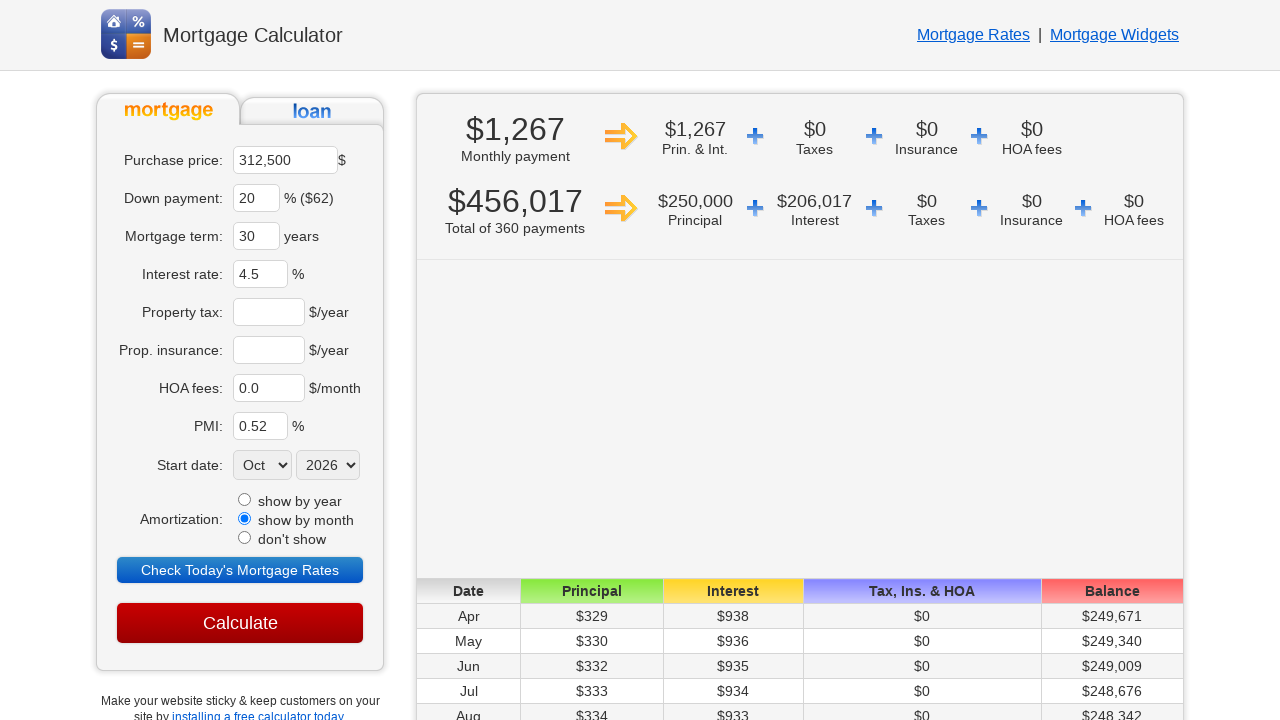

Clicked on start year dropdown at (328, 465) on select[name='sy']
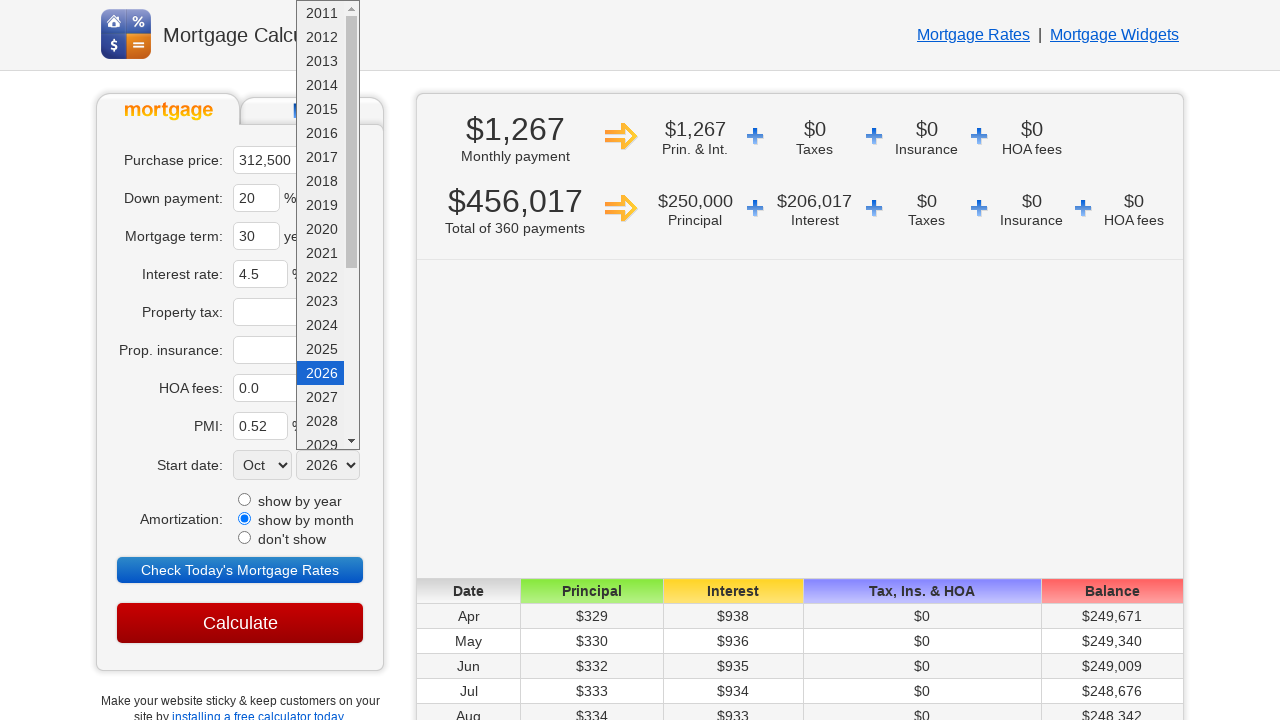

Selected start year '2024' from dropdown on select[name='sy']
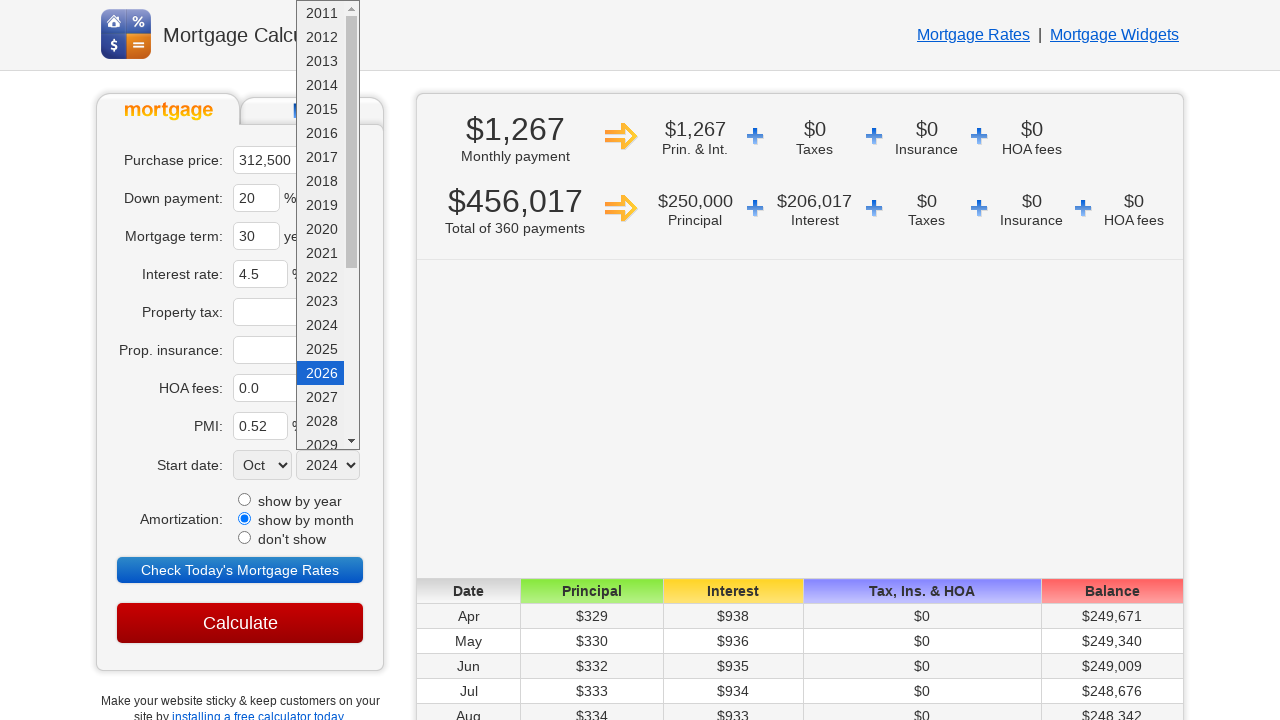

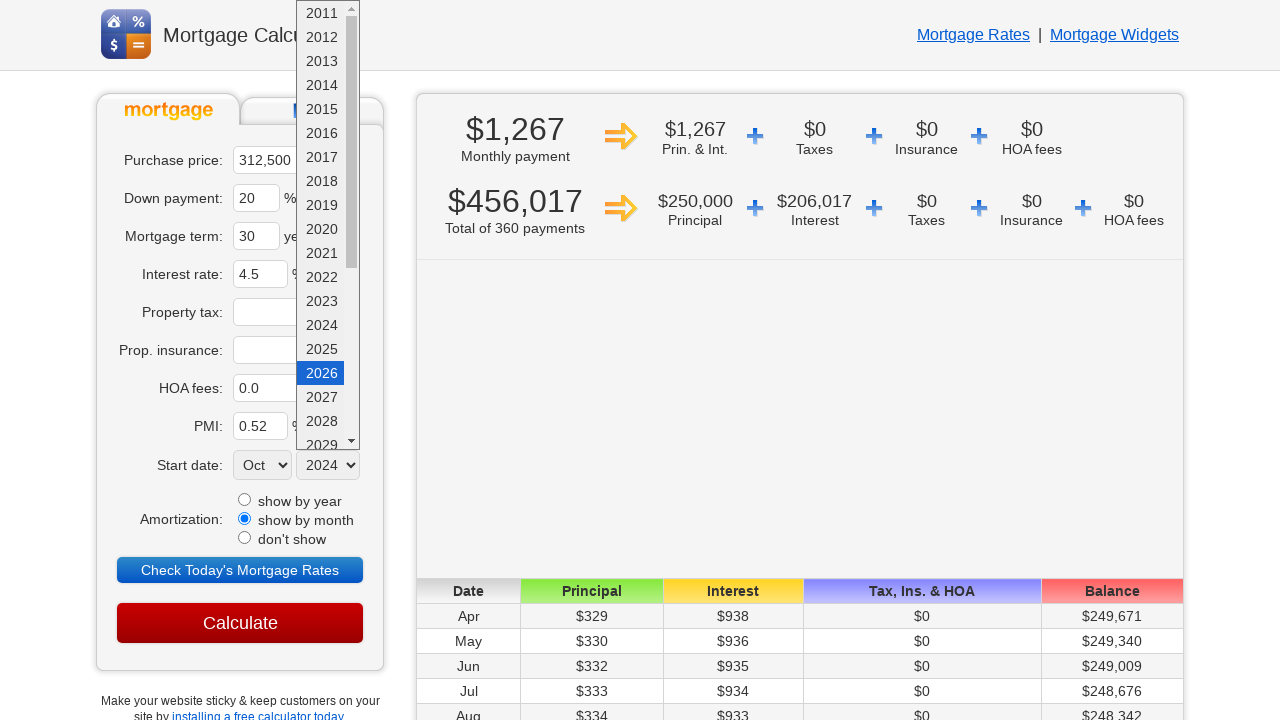